Tests the date filter functionality on the Central Bank of Russia website by opening the datepicker, selecting a date range (from and to dates) using dropdown selects for year, month, and day, then applying the filter and waiting for results to load.

Starting URL: https://www.cbr.ru/rbr/insideDKO/

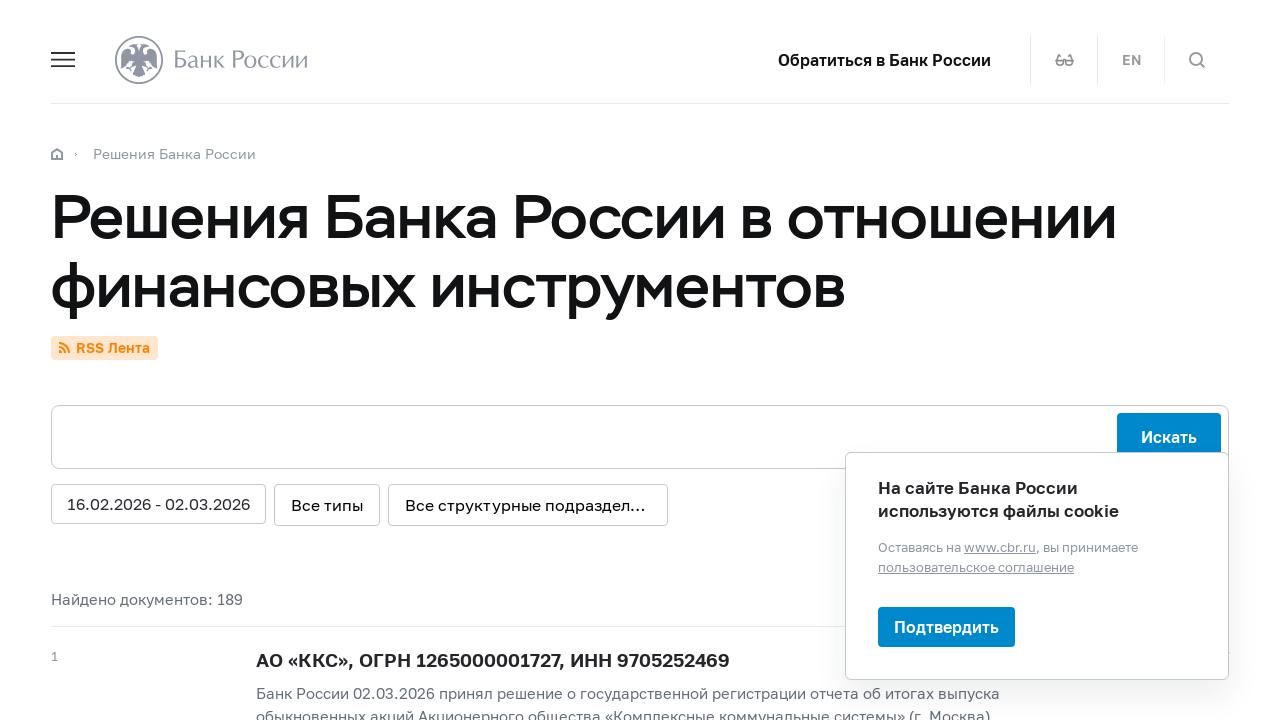

Clicked datepicker filter button to open date selection at (159, 504) on .datepicker-filter_button
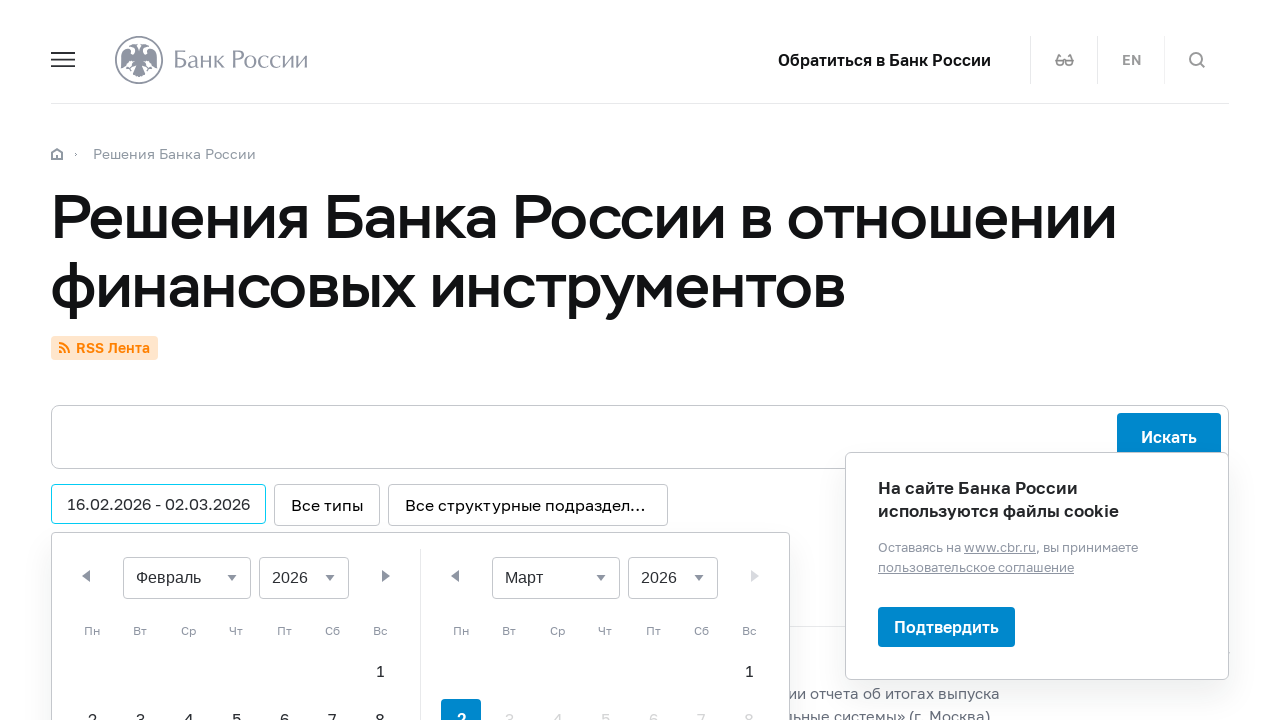

Waited for 'from' datepicker to appear
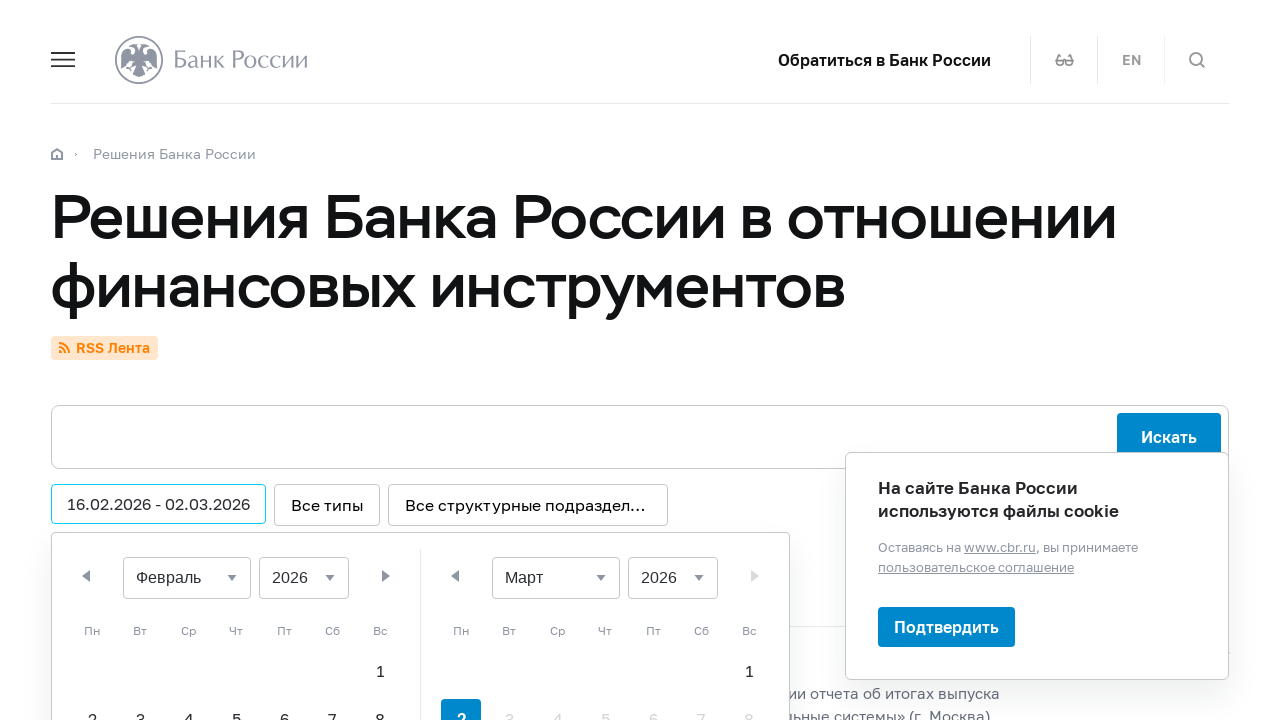

Selected year '2023' in 'from' datepicker on .datepicker-filter_datepicker-from .ui-datepicker-year
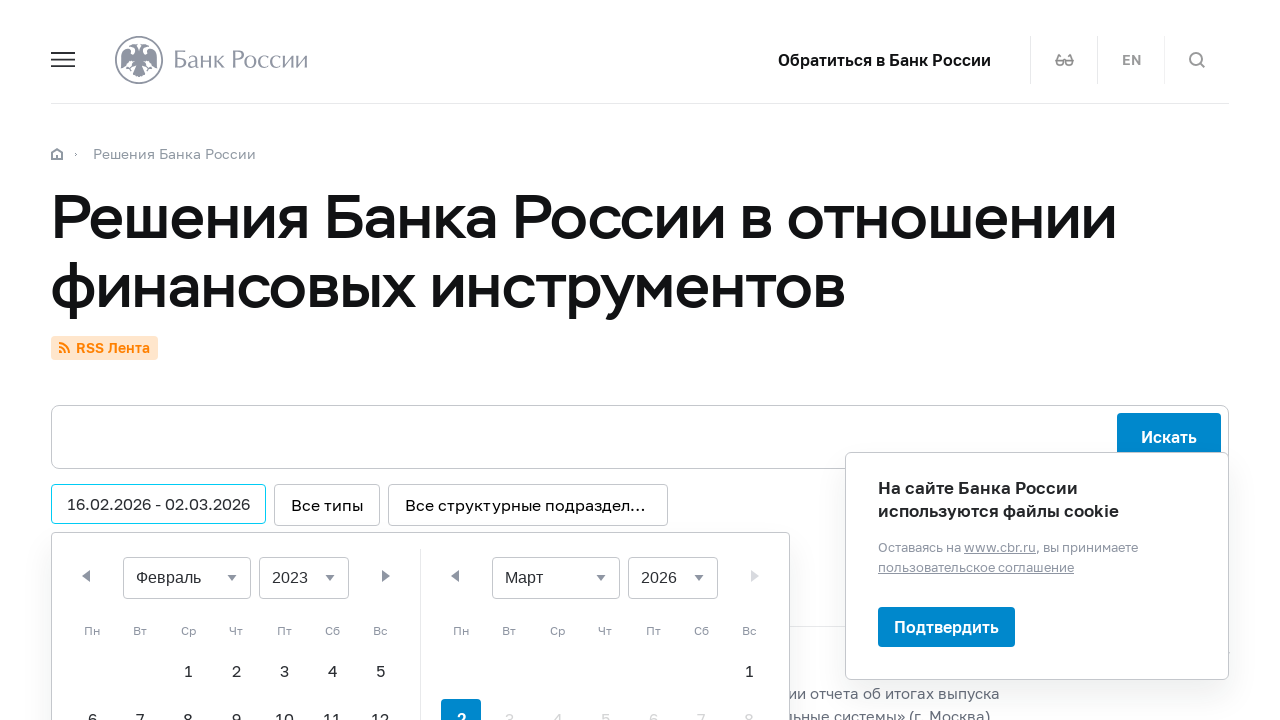

Selected month 'Октябрь' in 'from' datepicker on .datepicker-filter_datepicker-from .ui-datepicker-month
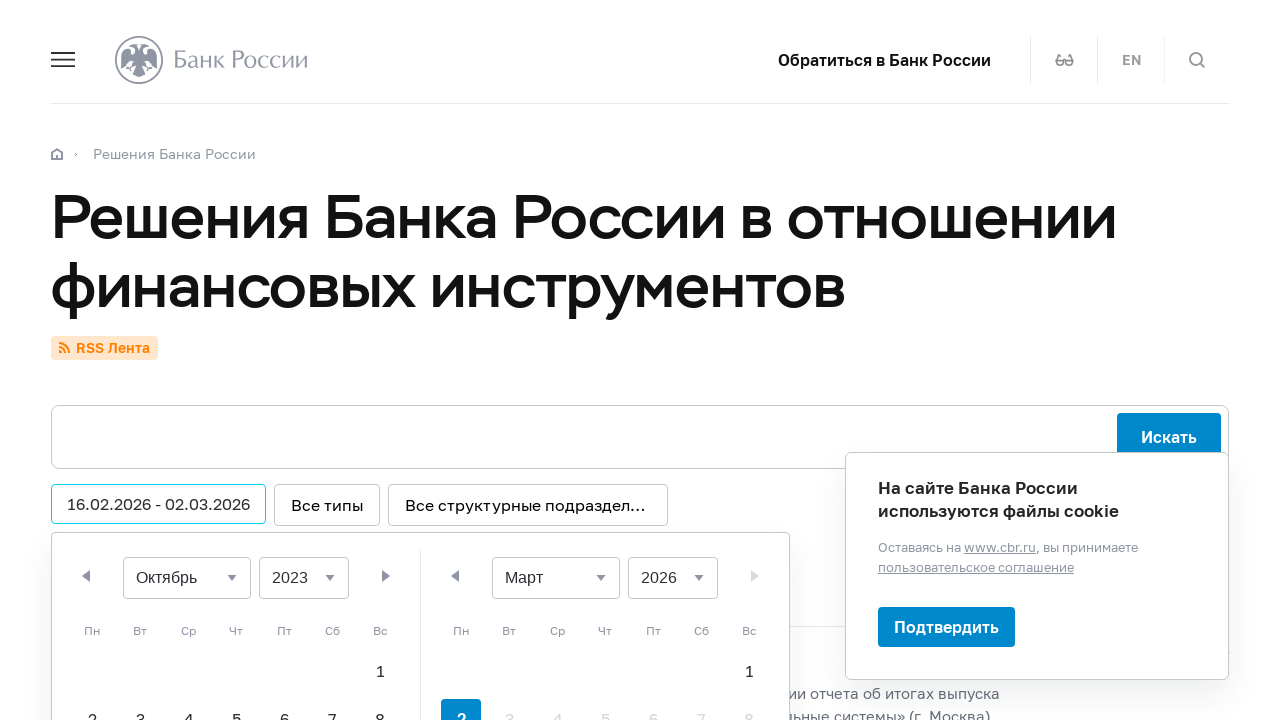

Selected day '1' in 'from' datepicker at (380, 671) on .datepicker-filter_datepicker-from .ui-datepicker-calendar a:text-is('1')
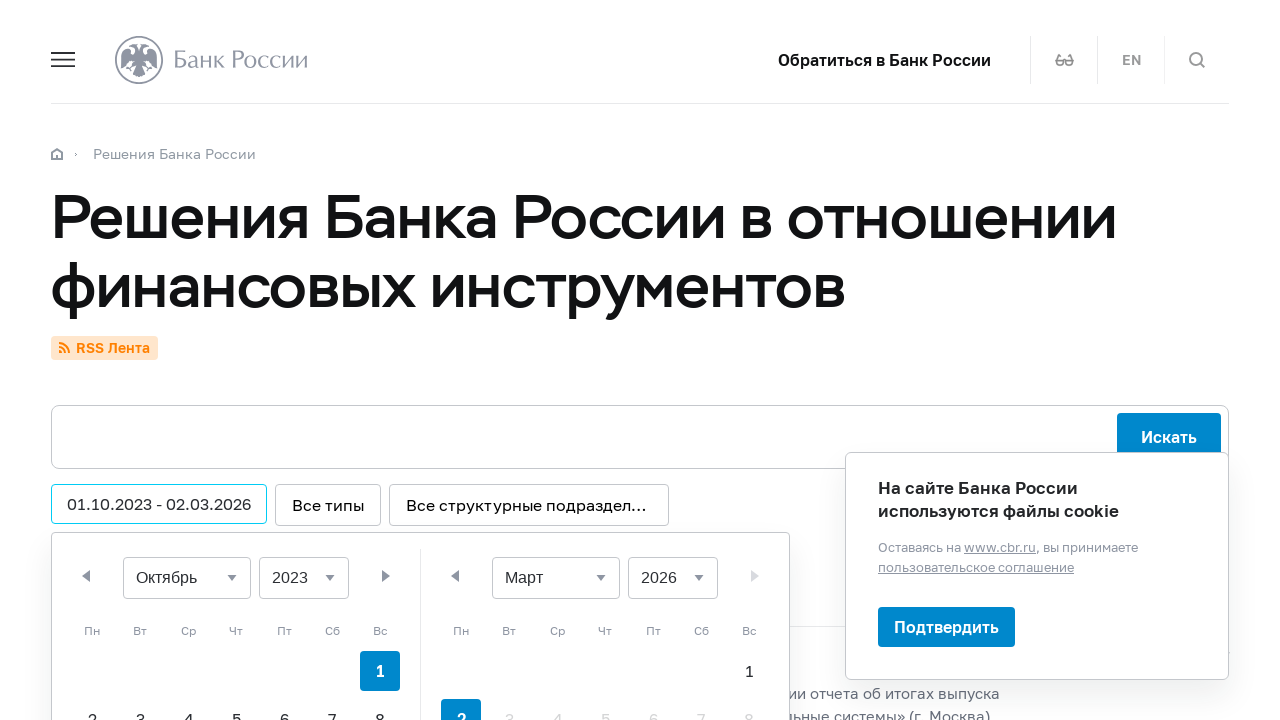

Waited for 'to' datepicker to appear
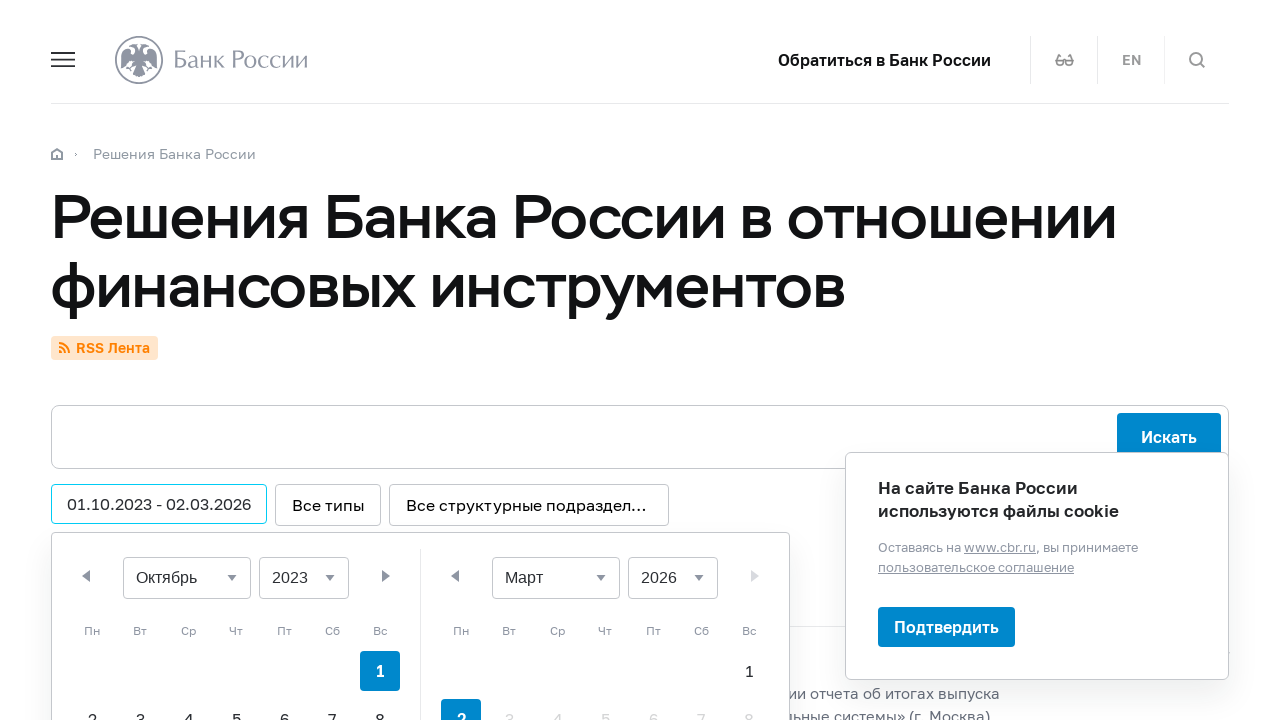

Selected year '2023' in 'to' datepicker on .datepicker-filter_datepicker-to .ui-datepicker-year
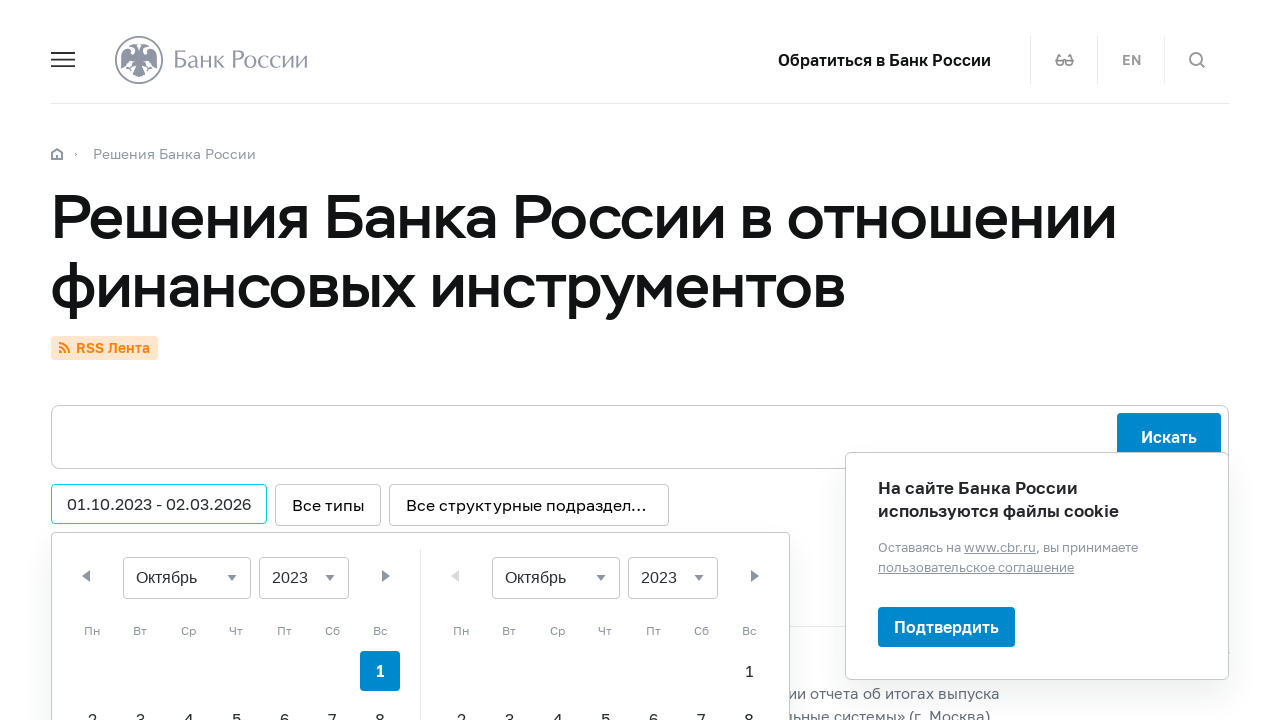

Selected month 'Октябрь' in 'to' datepicker on .datepicker-filter_datepicker-to .ui-datepicker-month
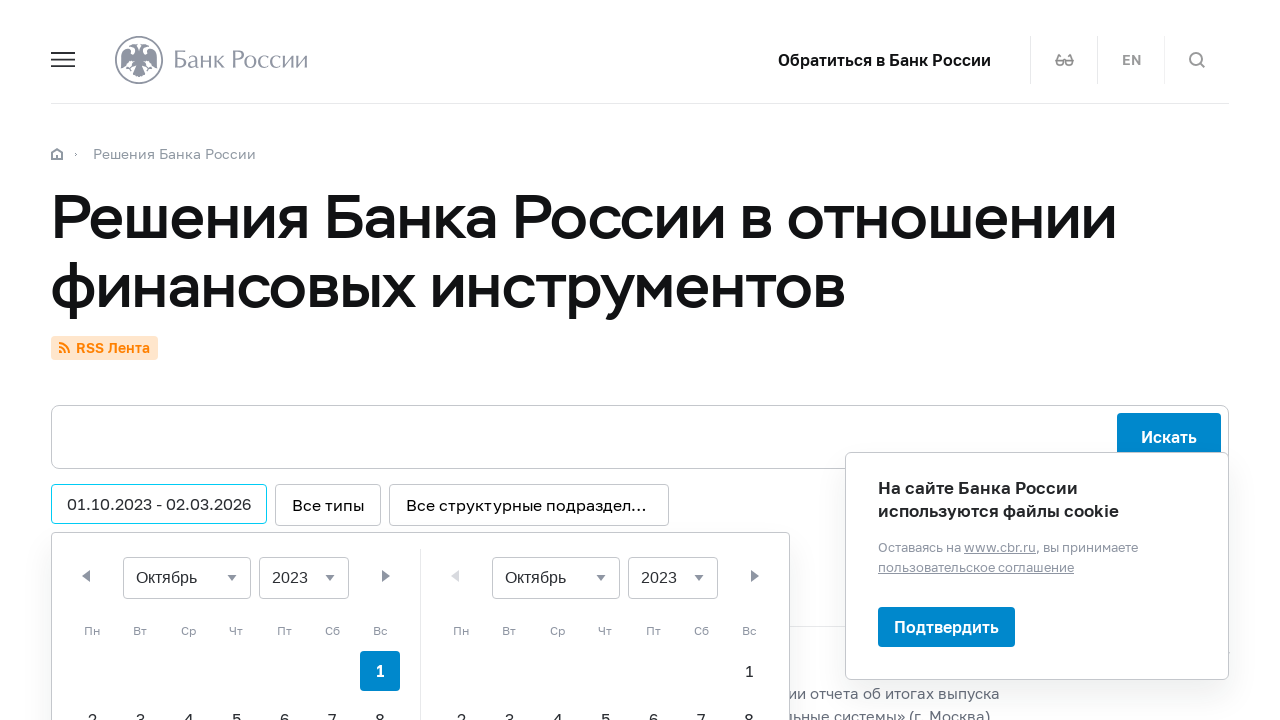

Selected day '15' in 'to' datepicker at (749, 360) on .datepicker-filter_datepicker-to .ui-datepicker-calendar a:text-is('15')
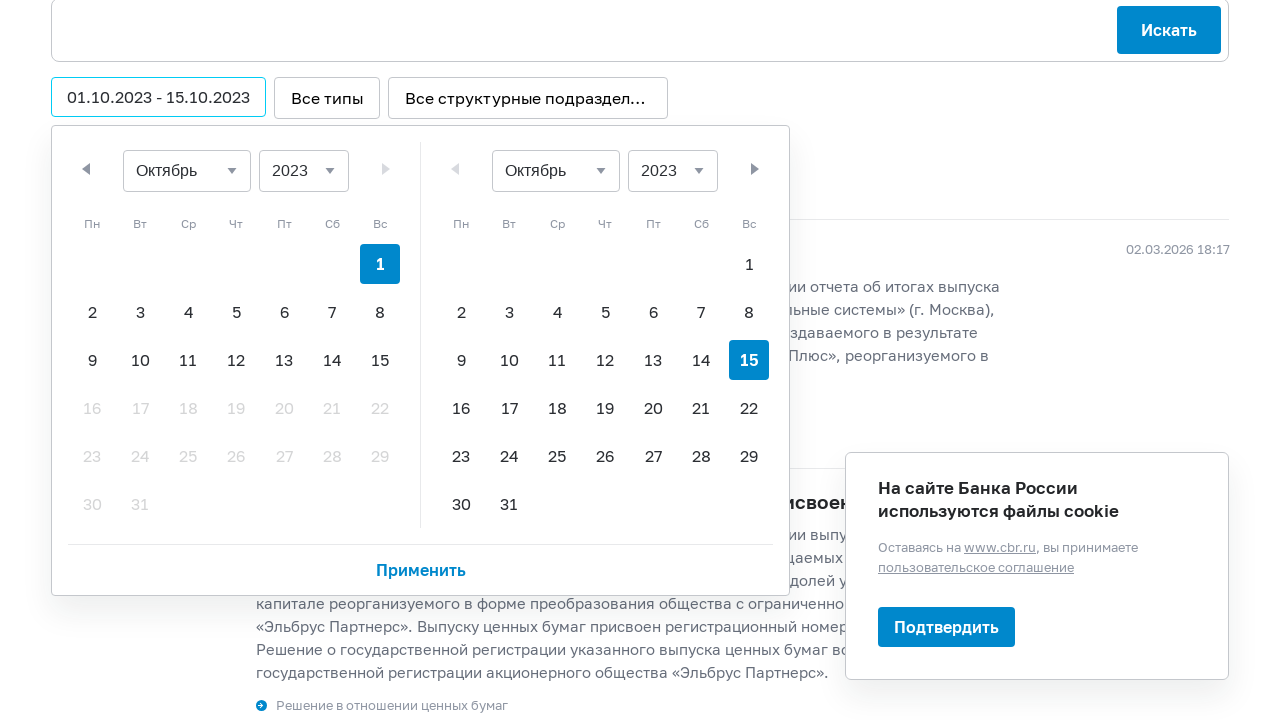

Clicked apply filter button to apply date range at (421, 570) on .datepicker-filter_apply-btn
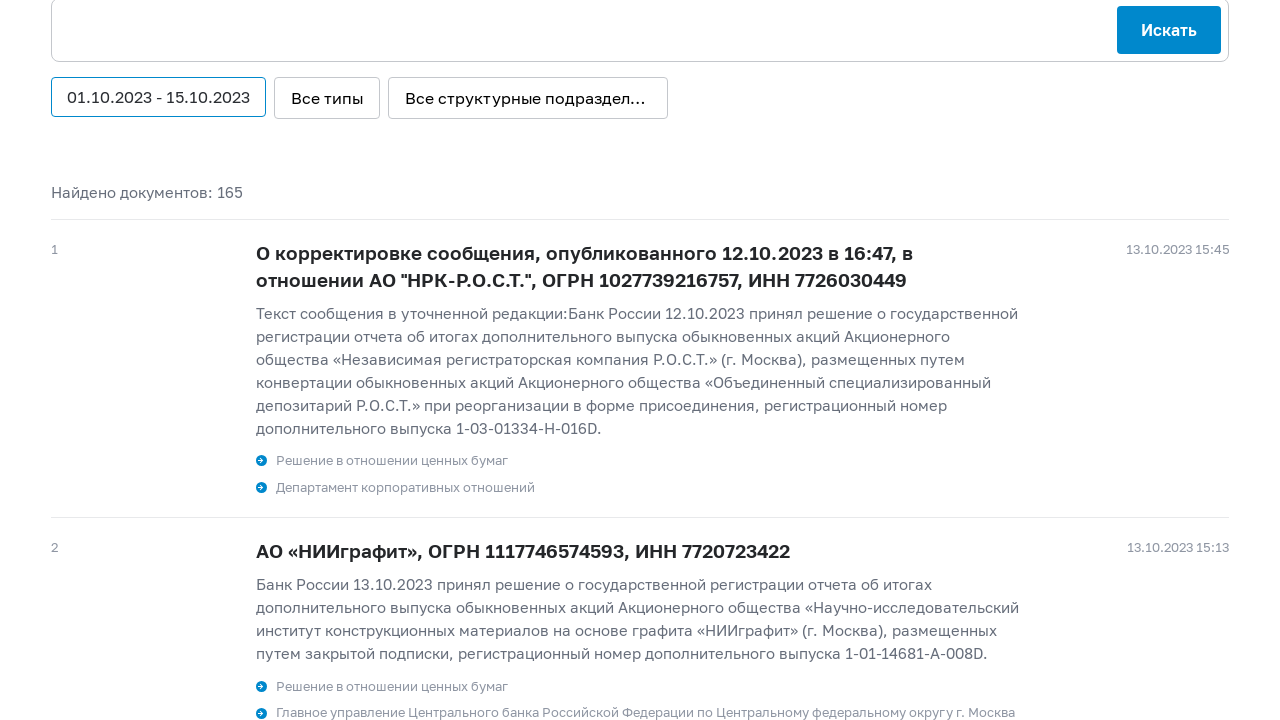

Waited for results to load - results counter displayed
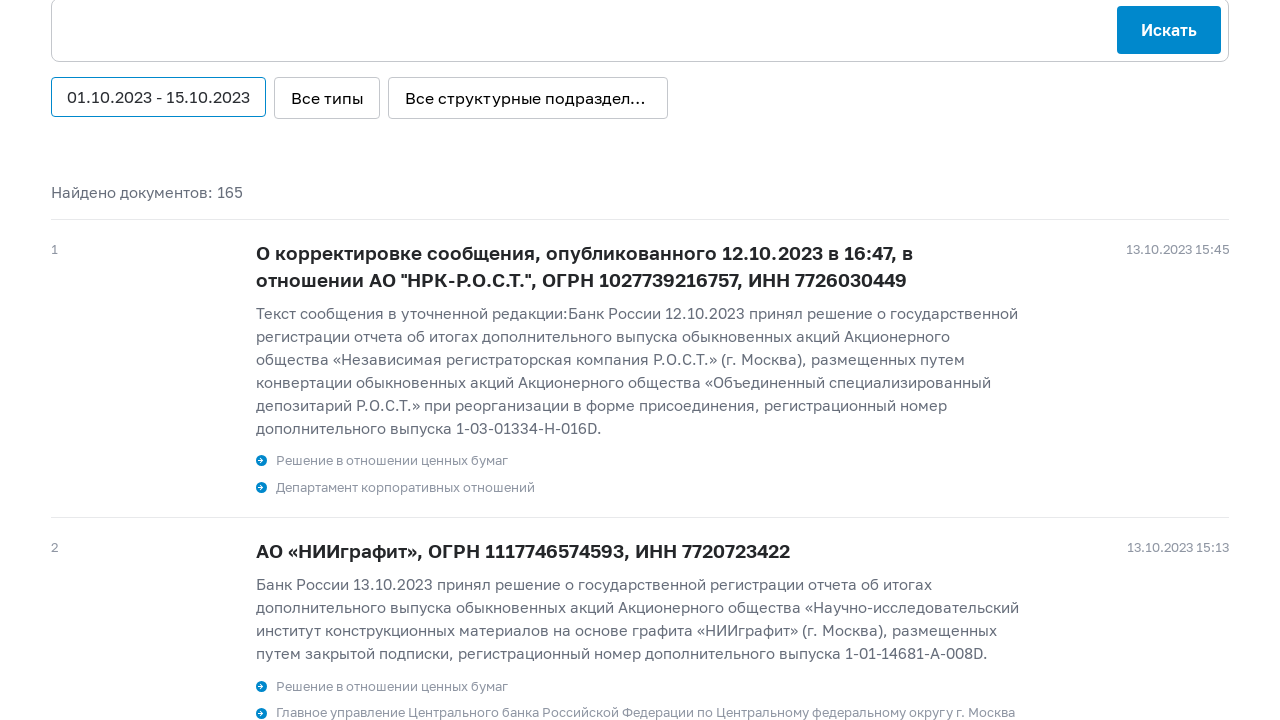

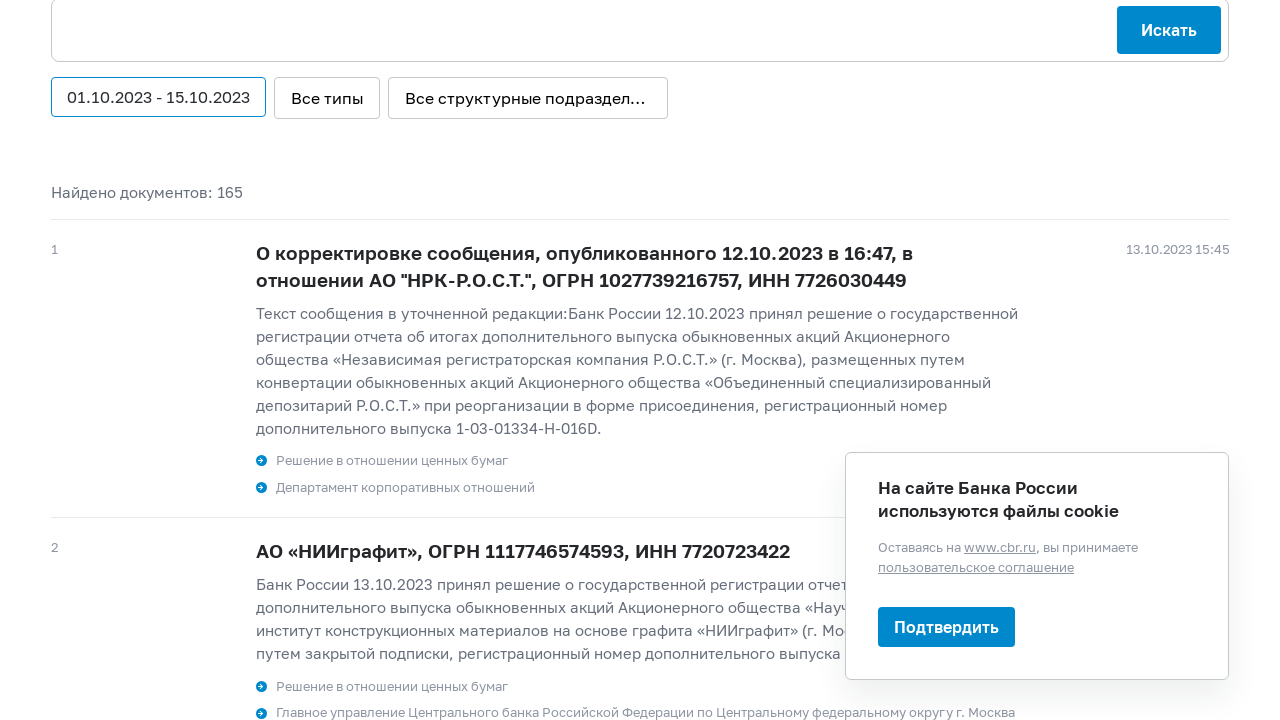